Tests JavaScript alert handling by clicking a button that triggers an alert, accepting it, and verifying the result message displays "You successfully clicked an alert"

Starting URL: https://testcenter.techproeducation.com/index.php?page=javascript-alerts

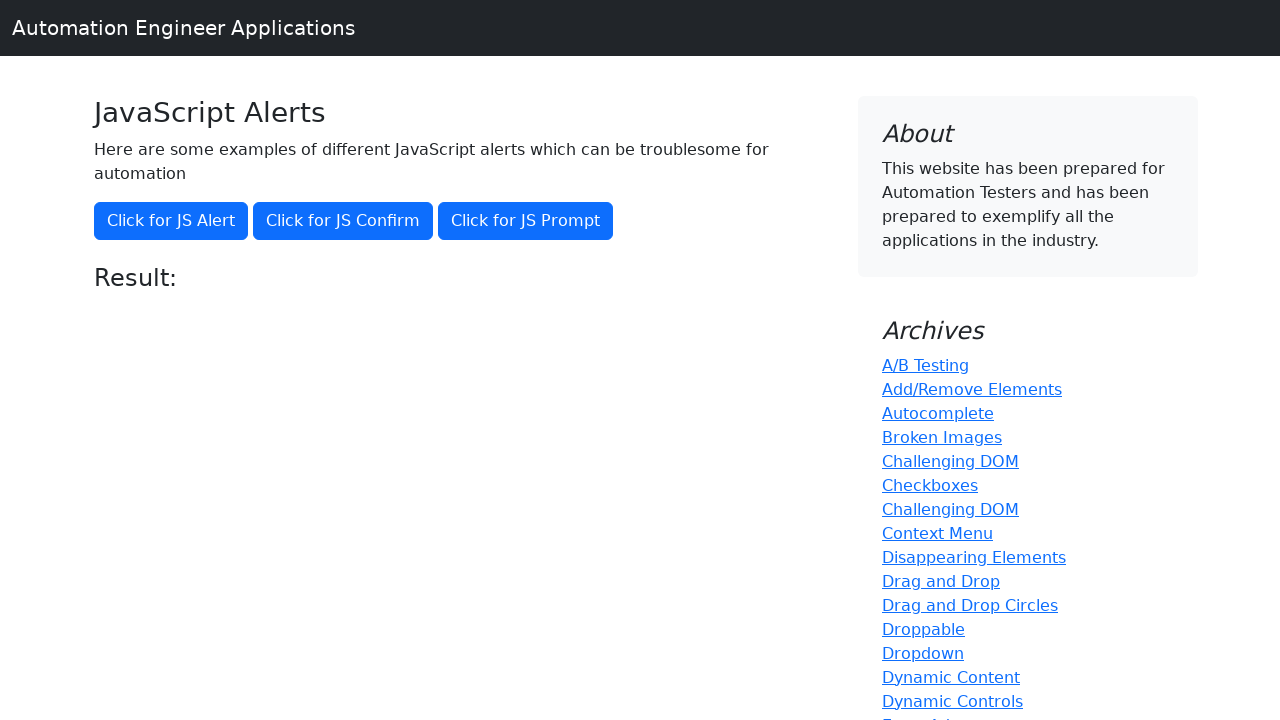

Set up dialog handler to accept alerts
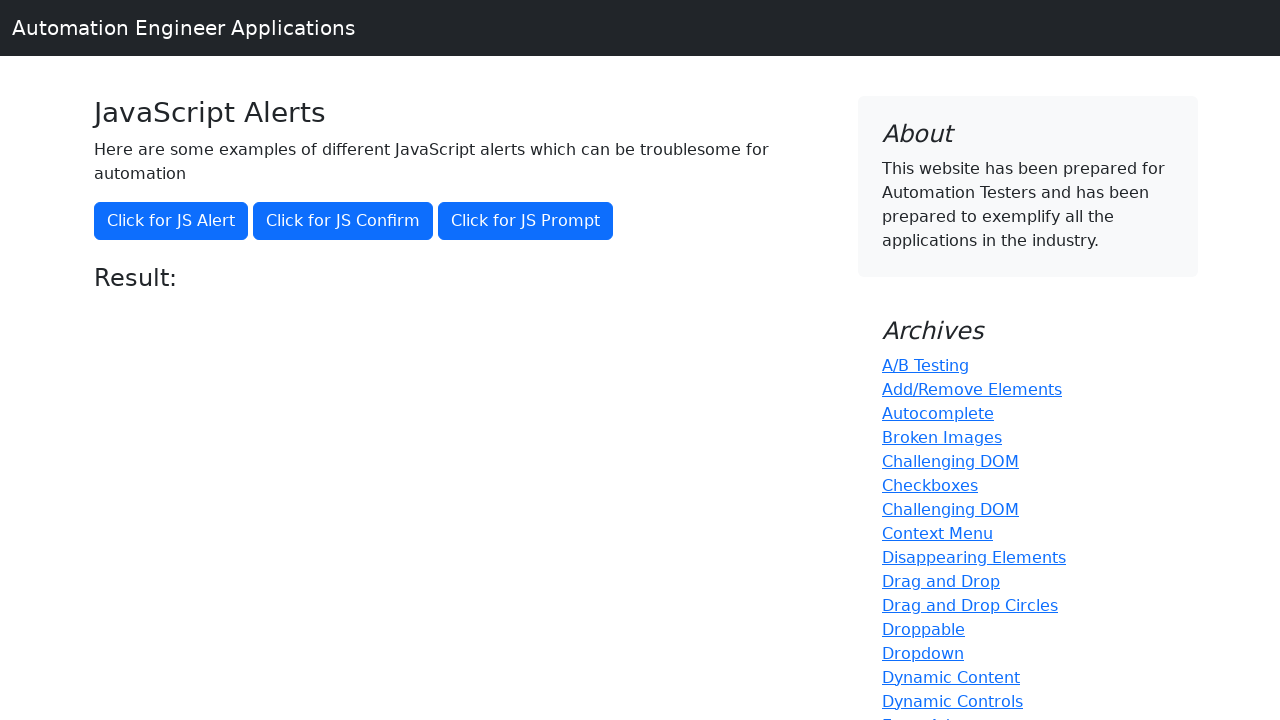

Clicked 'Click for JS Alert' button, triggering the alert at (171, 221) on xpath=//*[text()='Click for JS Alert']
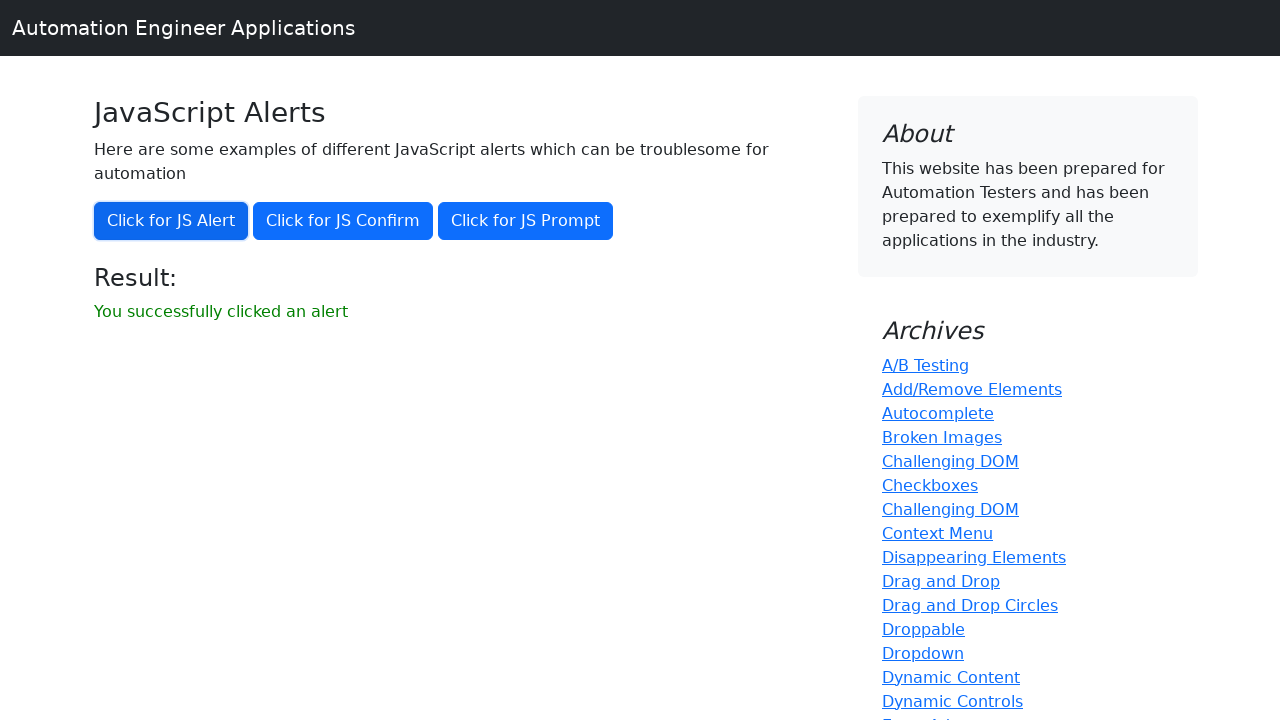

Result message element loaded
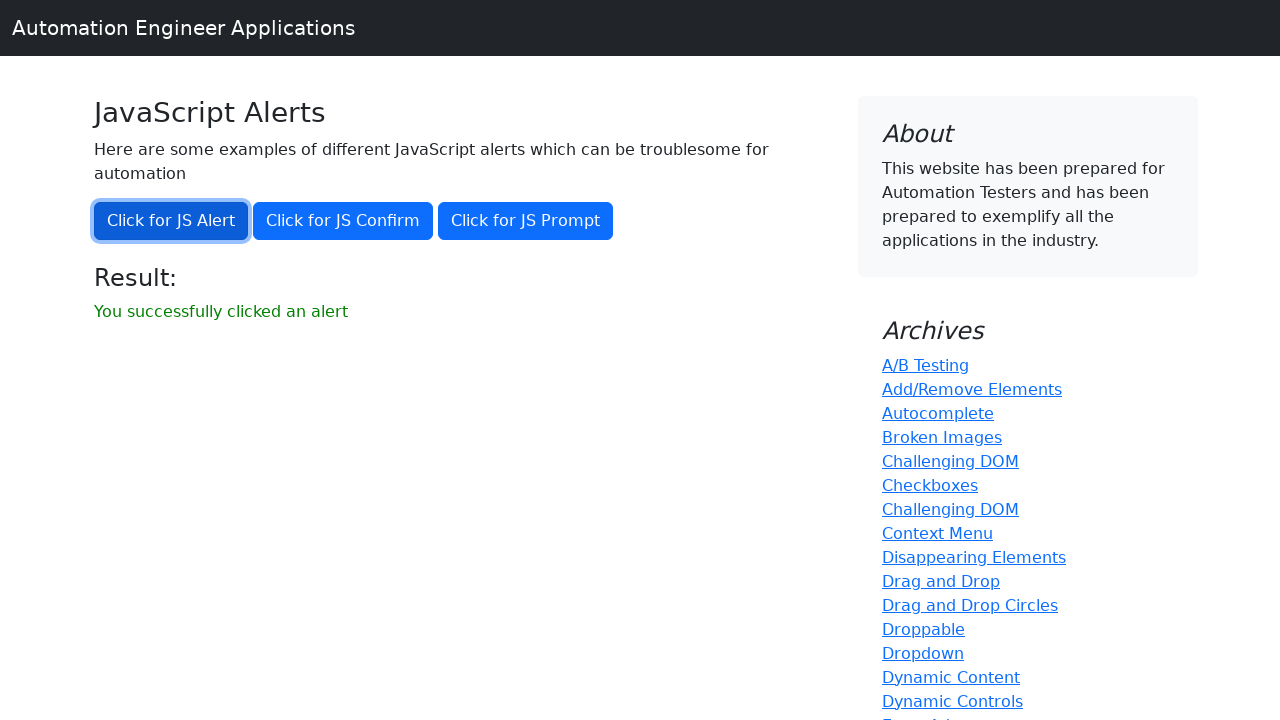

Retrieved result text: 'You successfully clicked an alert'
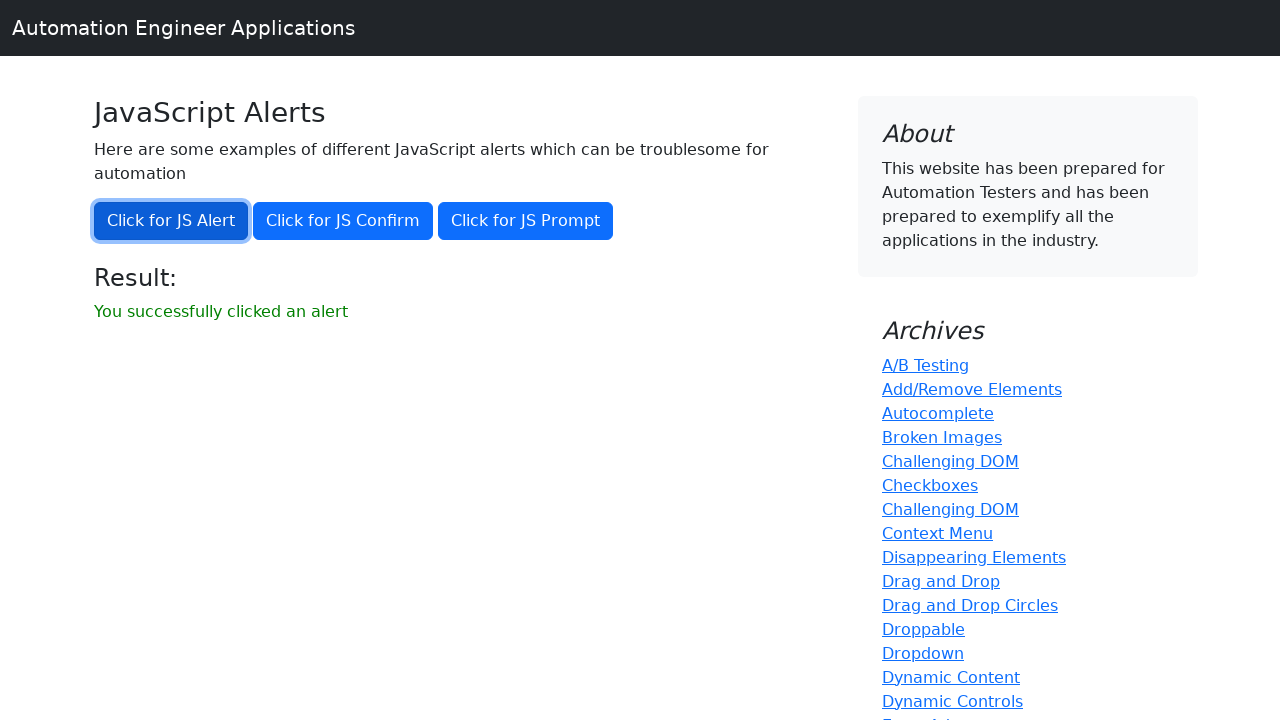

Verified result message displays 'You successfully clicked an alert'
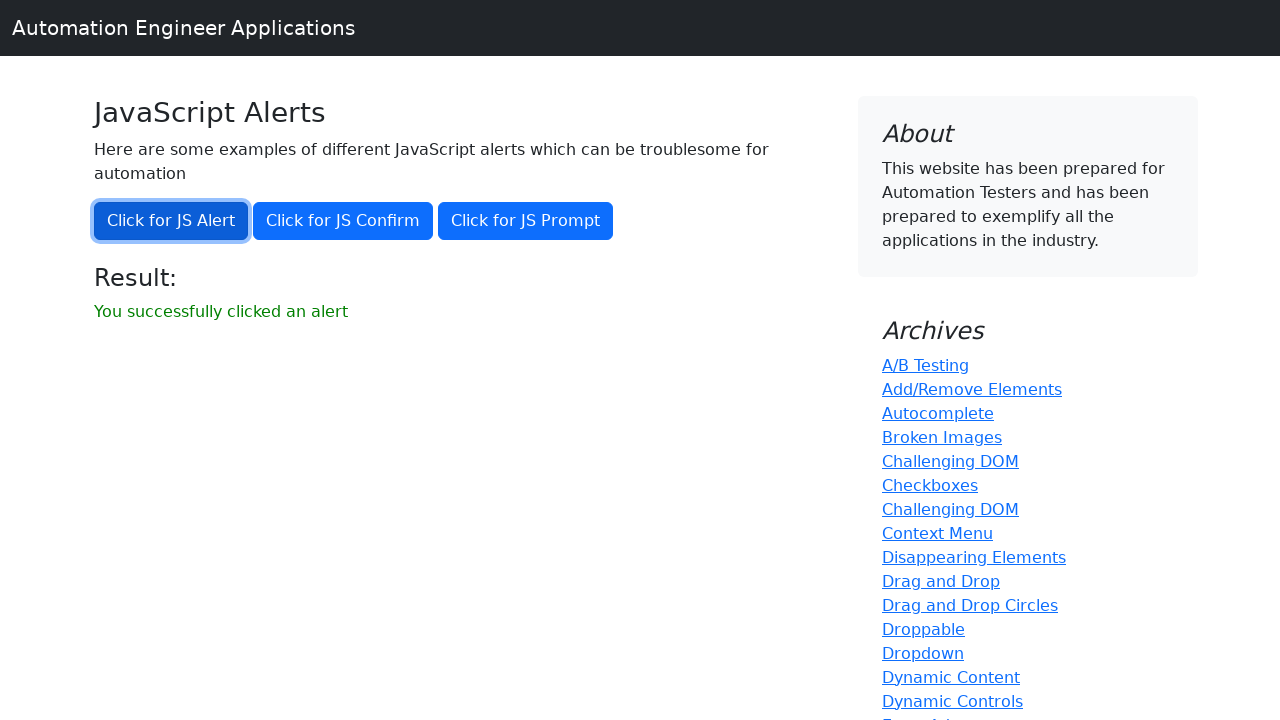

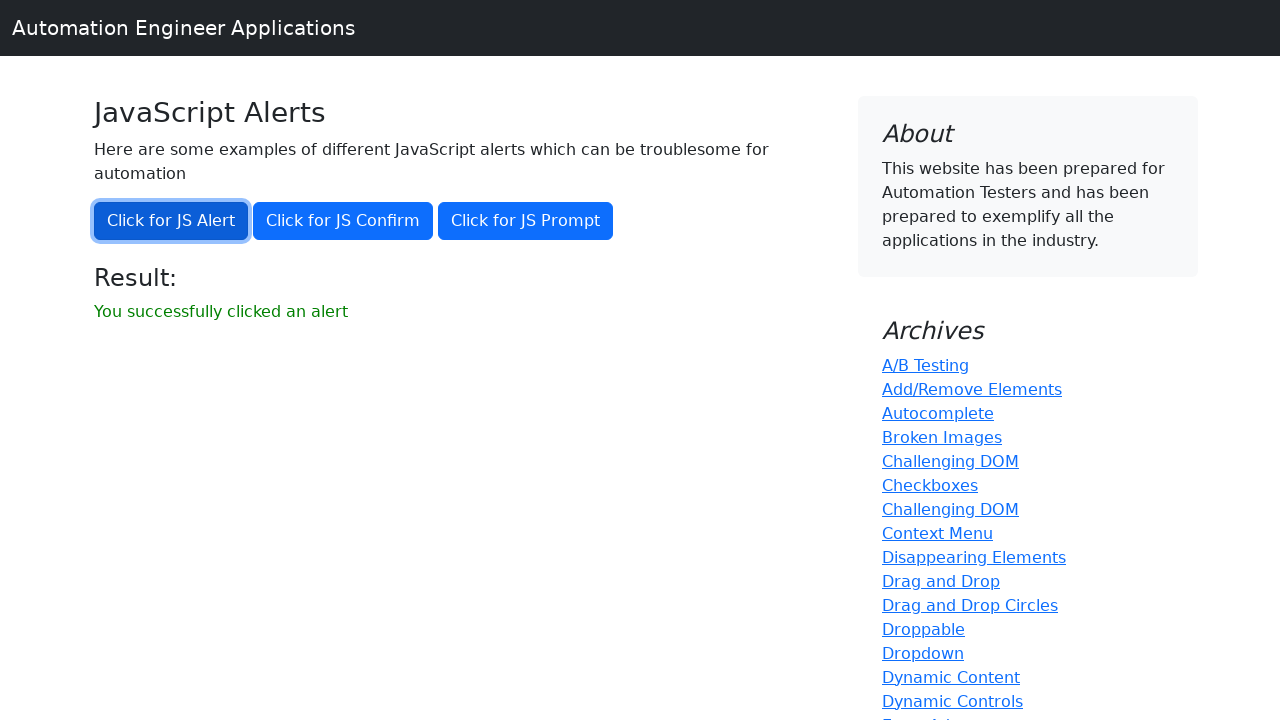